Tests a math quiz page by reading two numbers from the page, calculating their sum, selecting the sum from a dropdown, and submitting the form

Starting URL: http://suninjuly.github.io/selects1.html

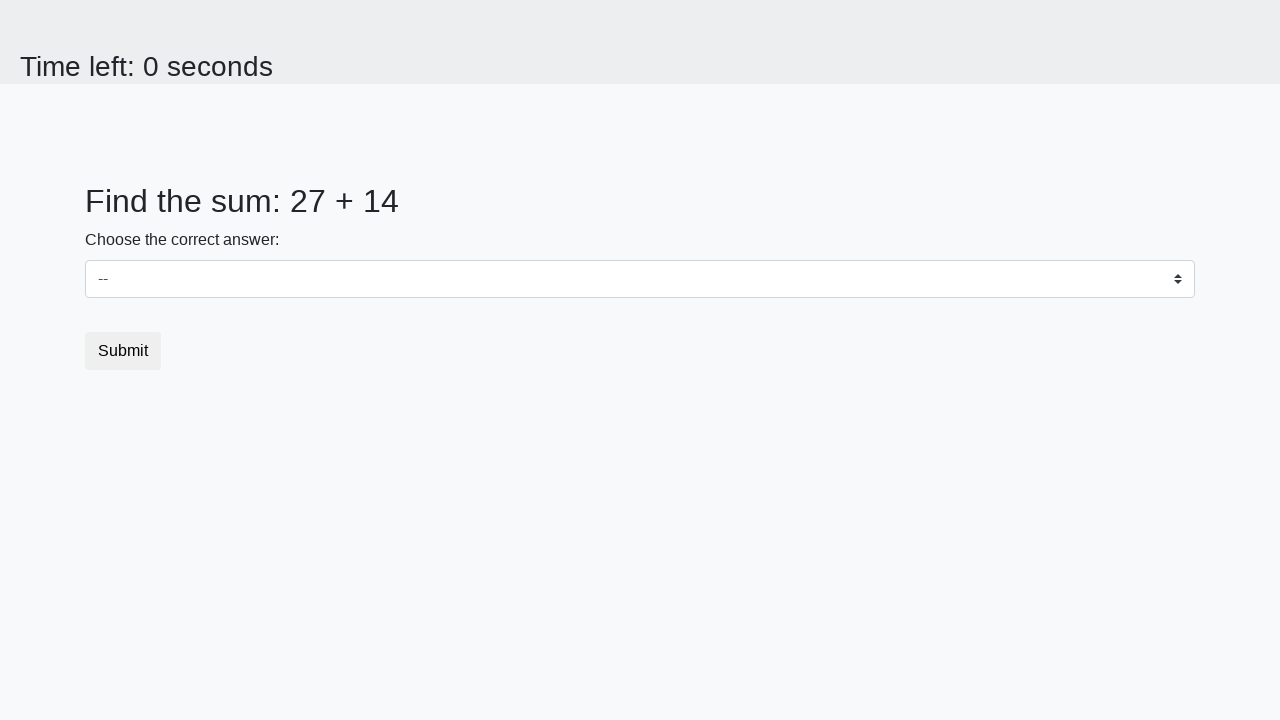

Retrieved first number from page element #num1
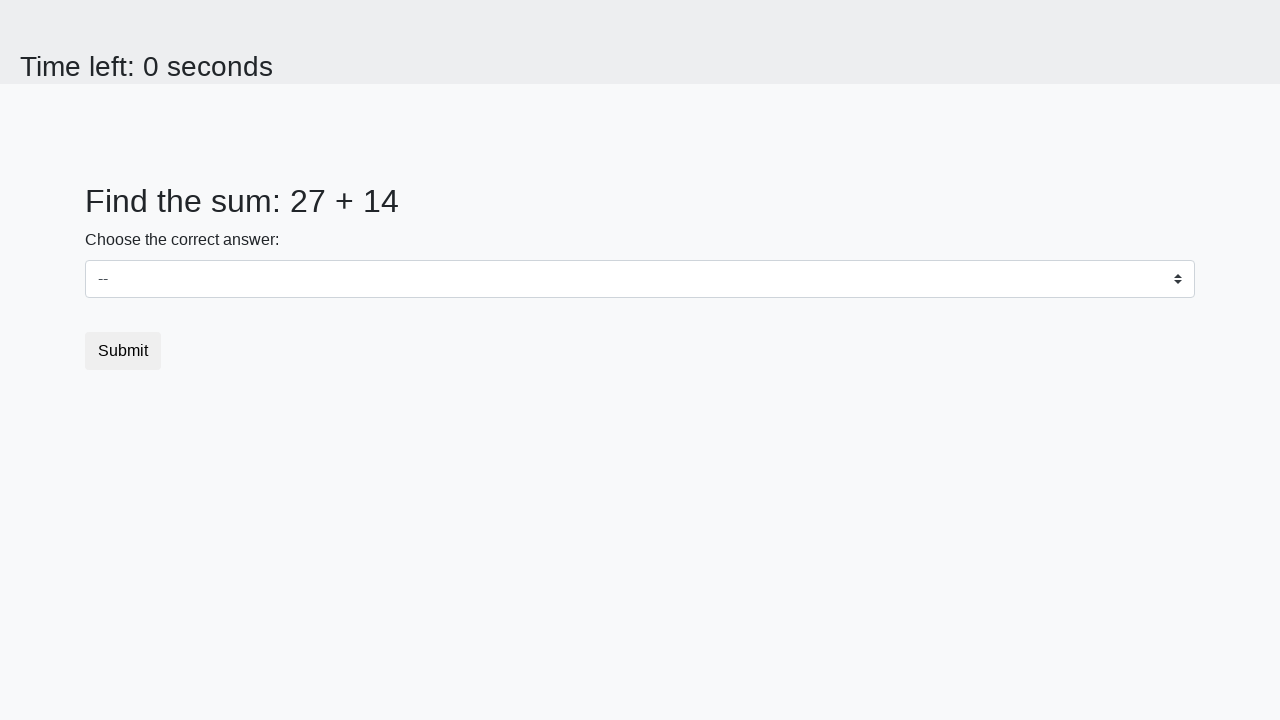

Retrieved second number from page element #num2
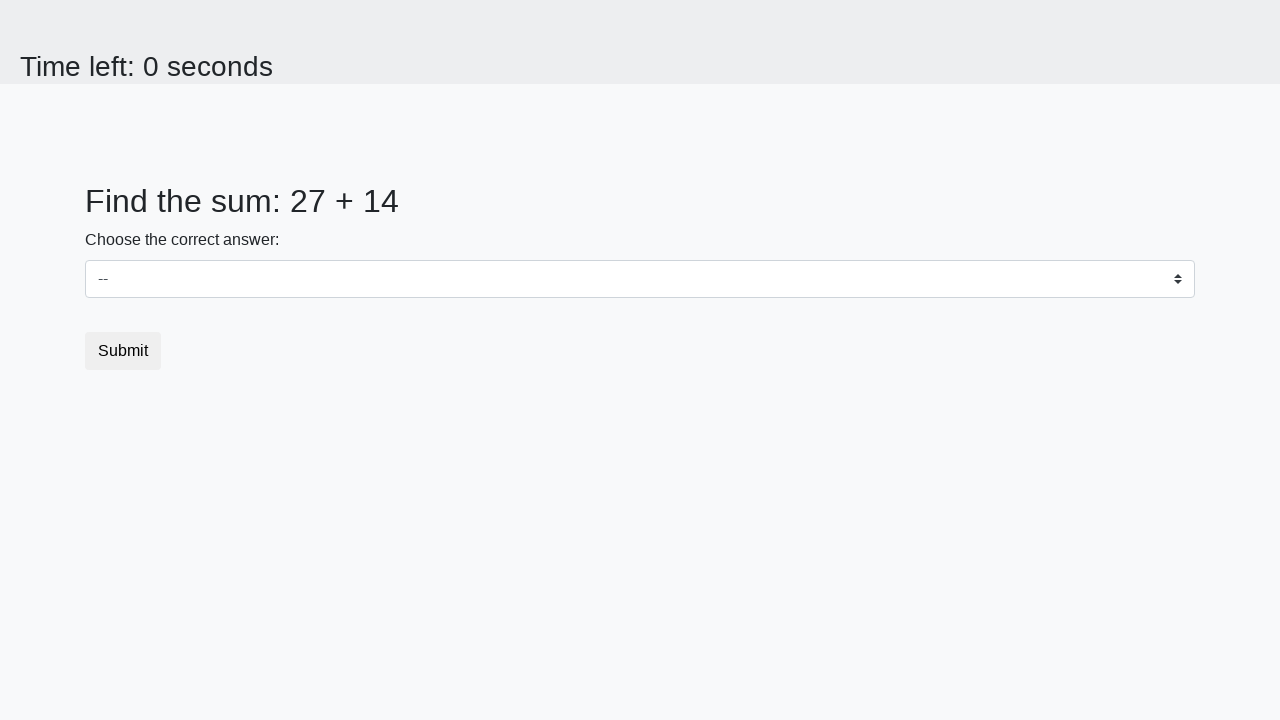

Calculated sum of 27 + 14 = 41
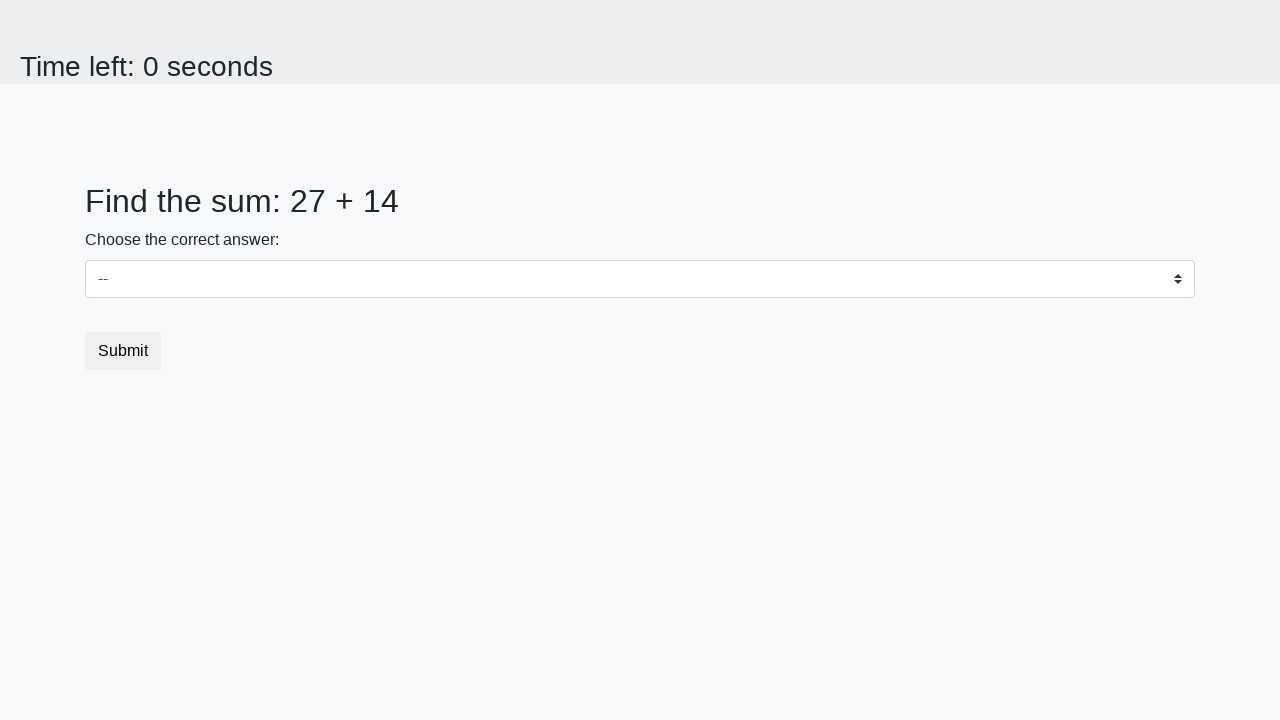

Selected sum value '41' from dropdown on select
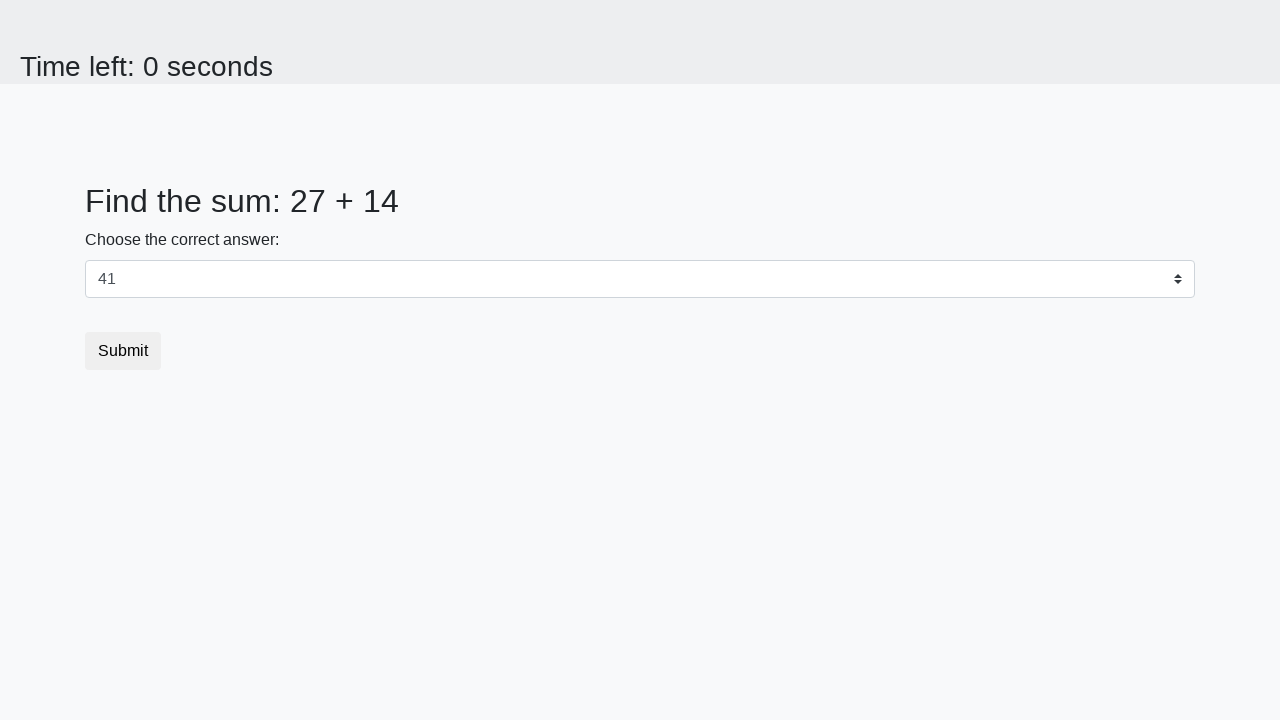

Clicked submit button to complete quiz at (123, 351) on button.btn
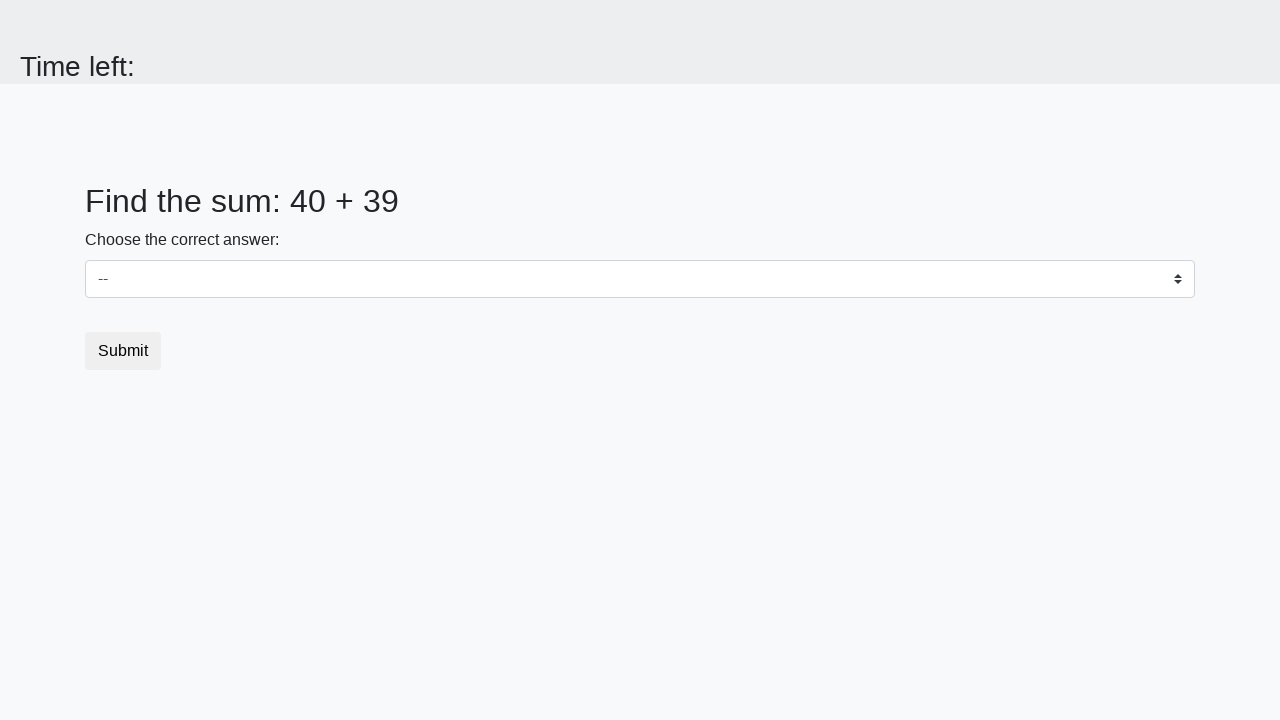

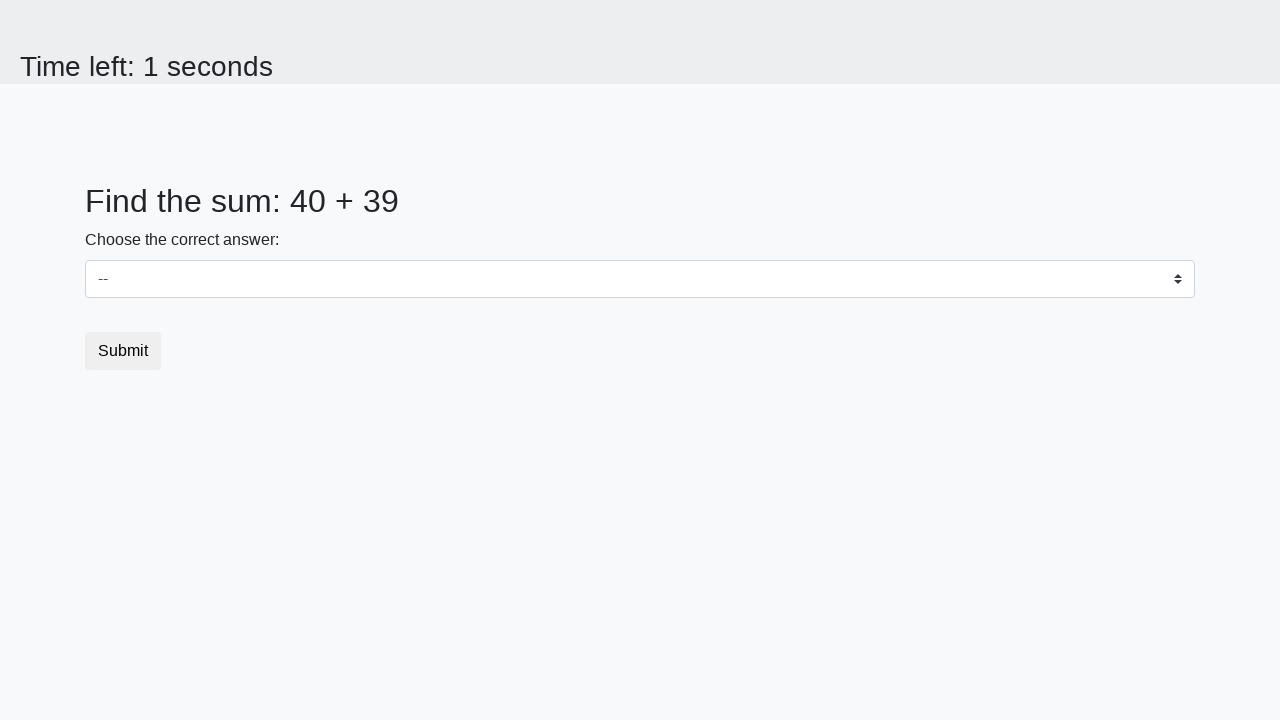